Opens Target main page and searches for a product using the search field and button

Starting URL: https://www.target.com/

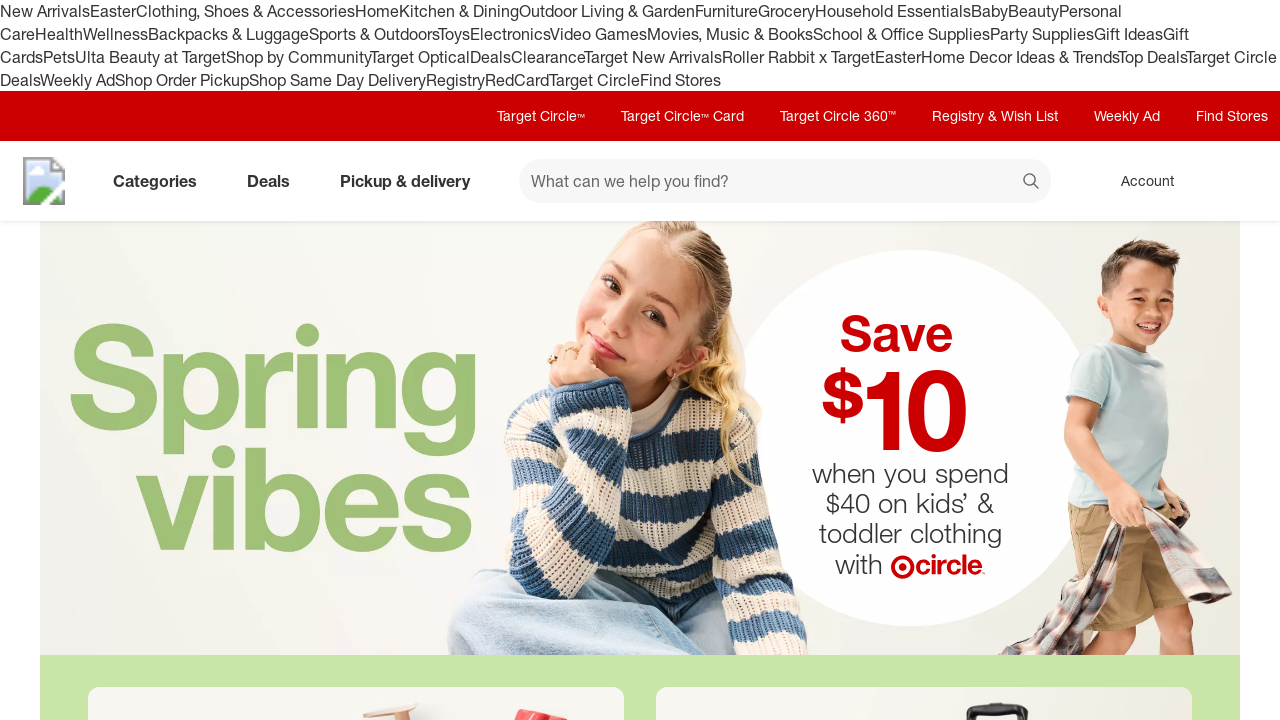

Filled search field with 'wireless headphones' on #search
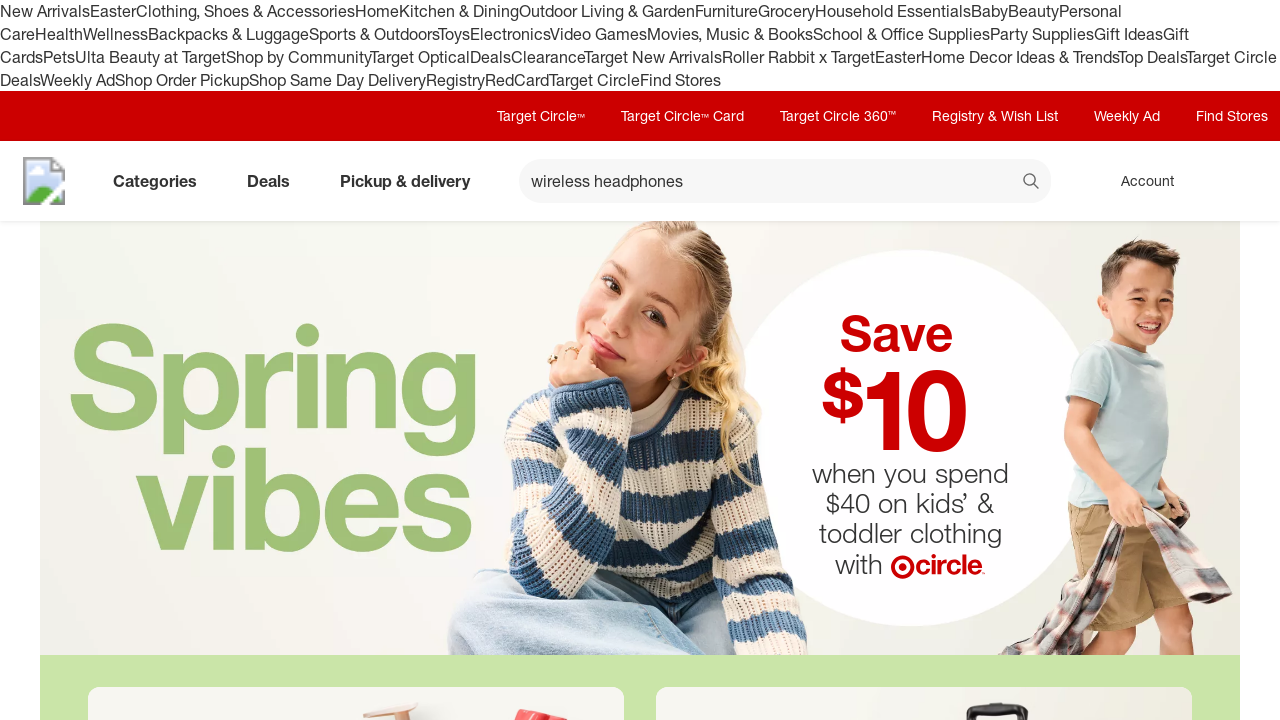

Clicked search button to search for product at (1032, 183) on xpath=//button[@data-test='@web/Search/SearchButton']
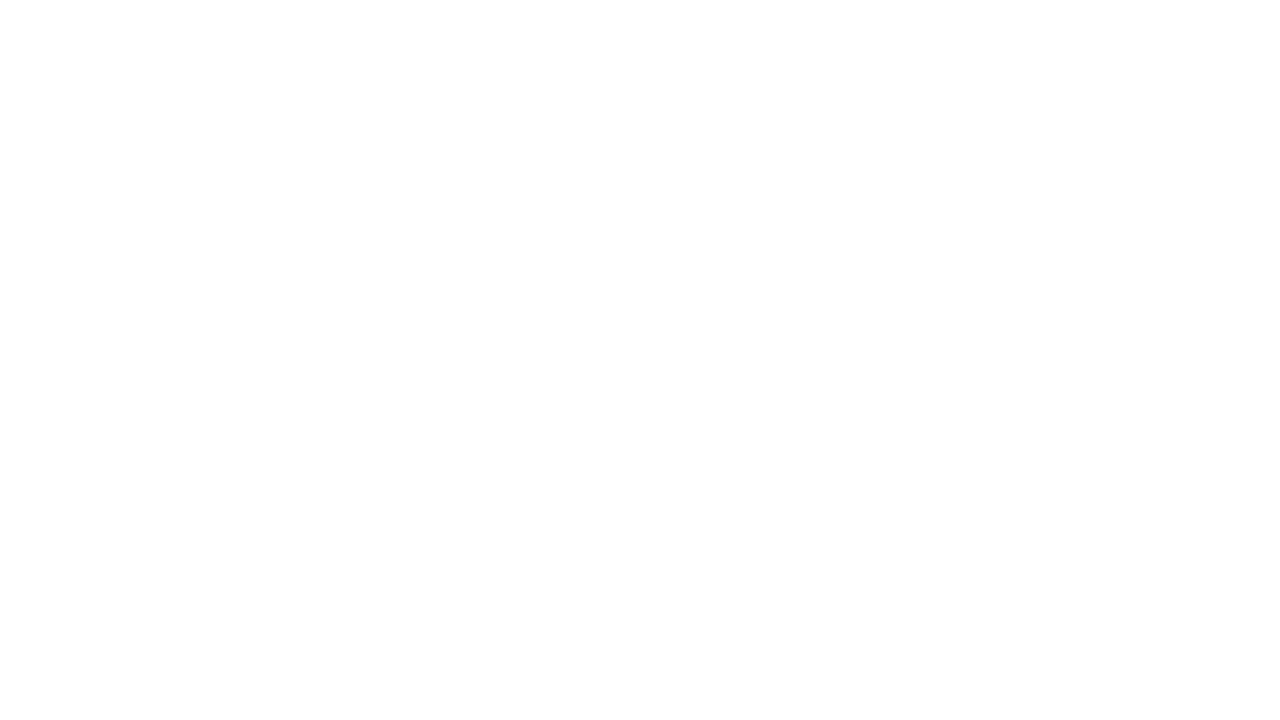

Search results page loaded successfully
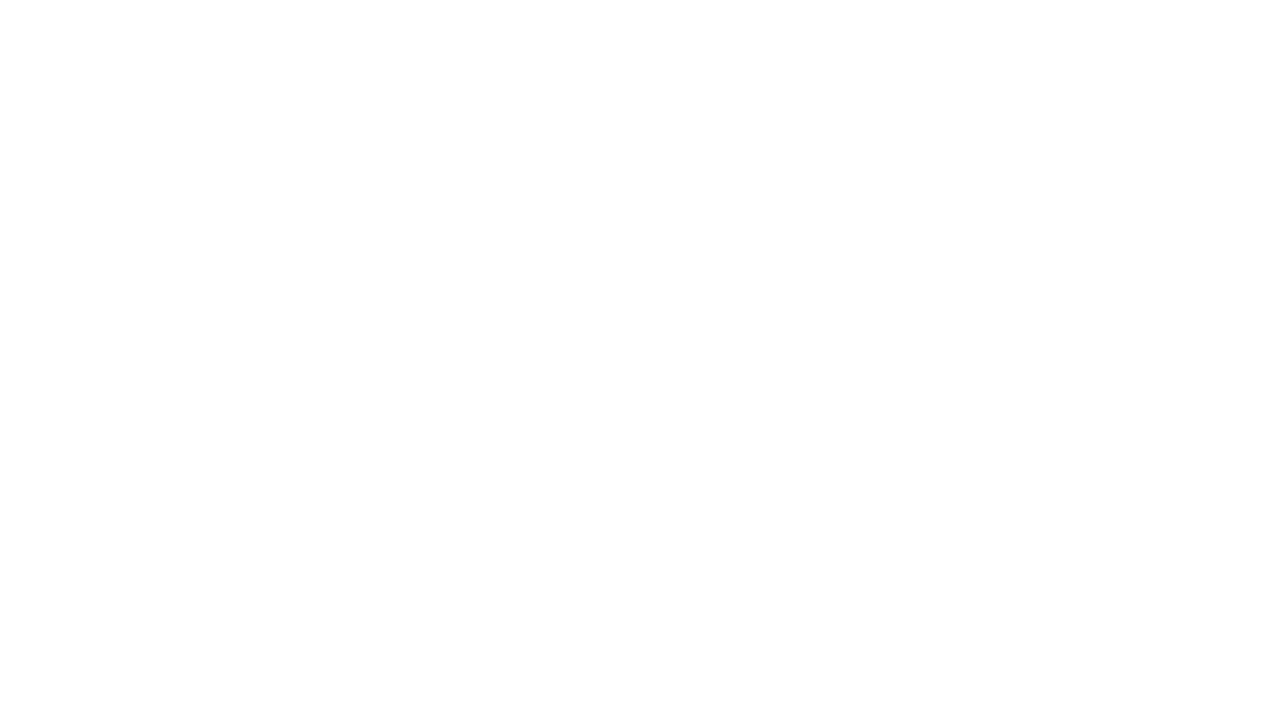

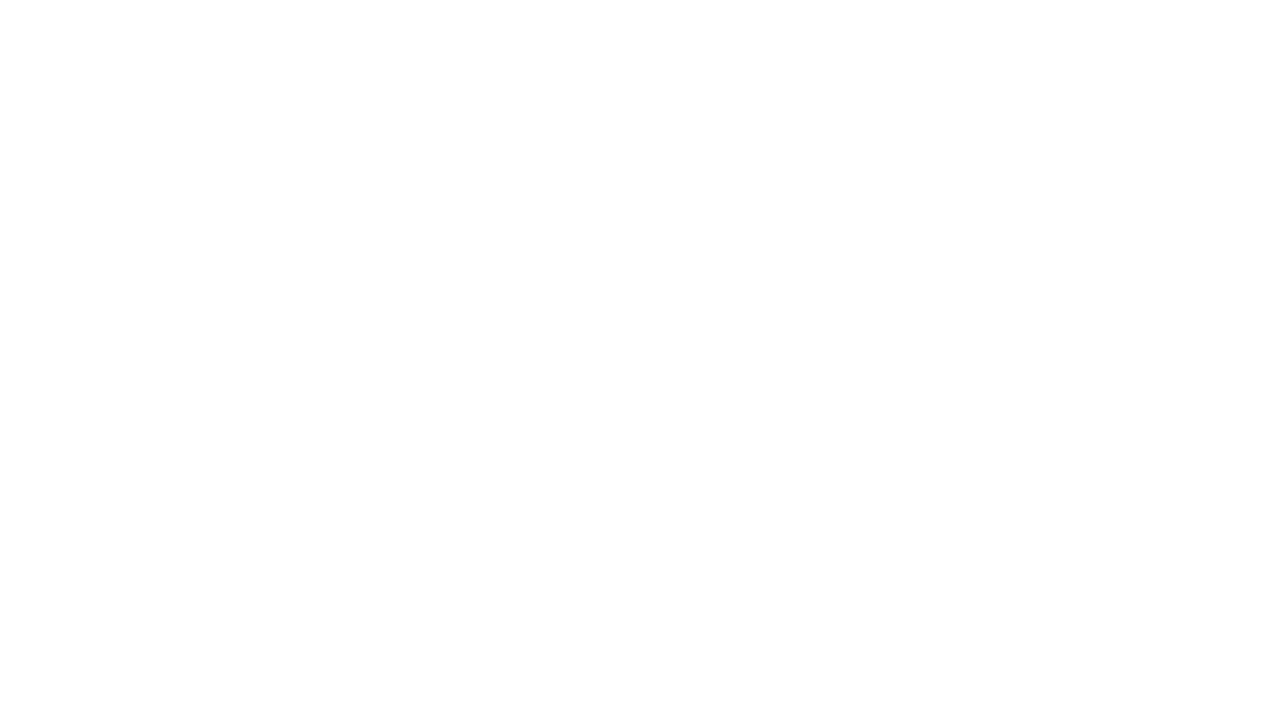